Locates category elements on demoblaze.com sidebar and verifies the phones category link is present

Starting URL: https://www.demoblaze.com/

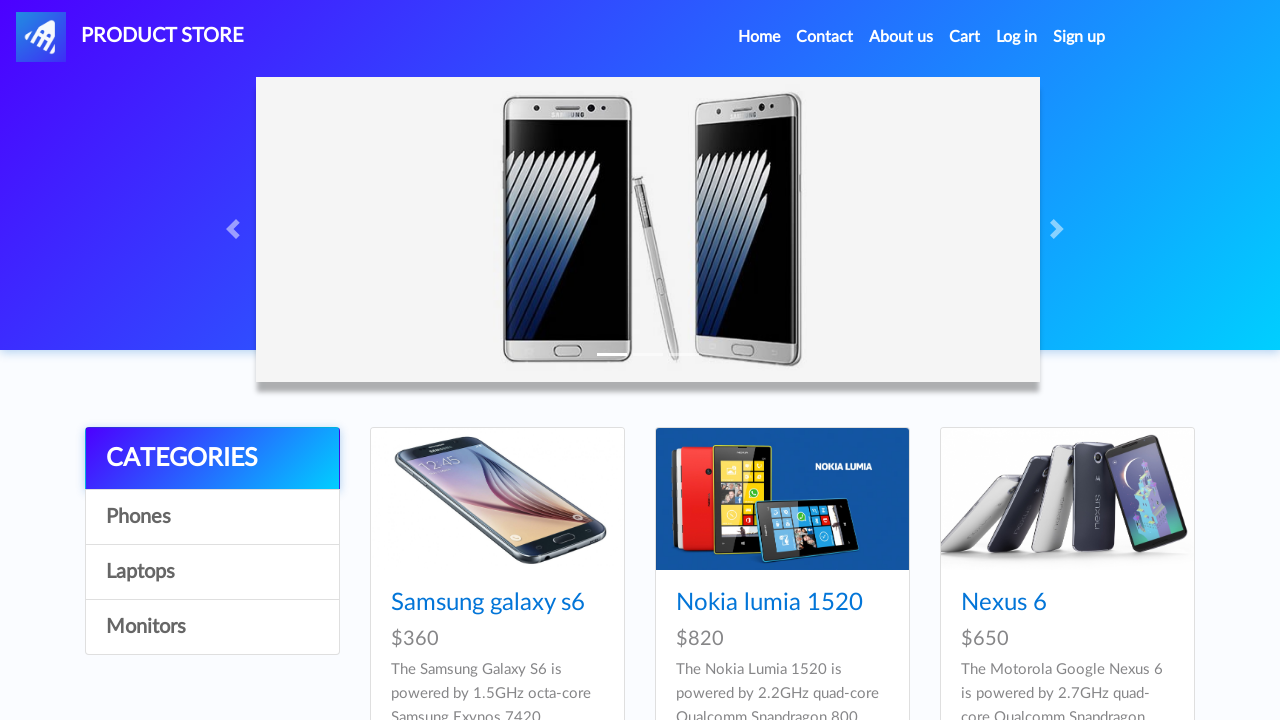

Category list loaded on demoblaze.com sidebar
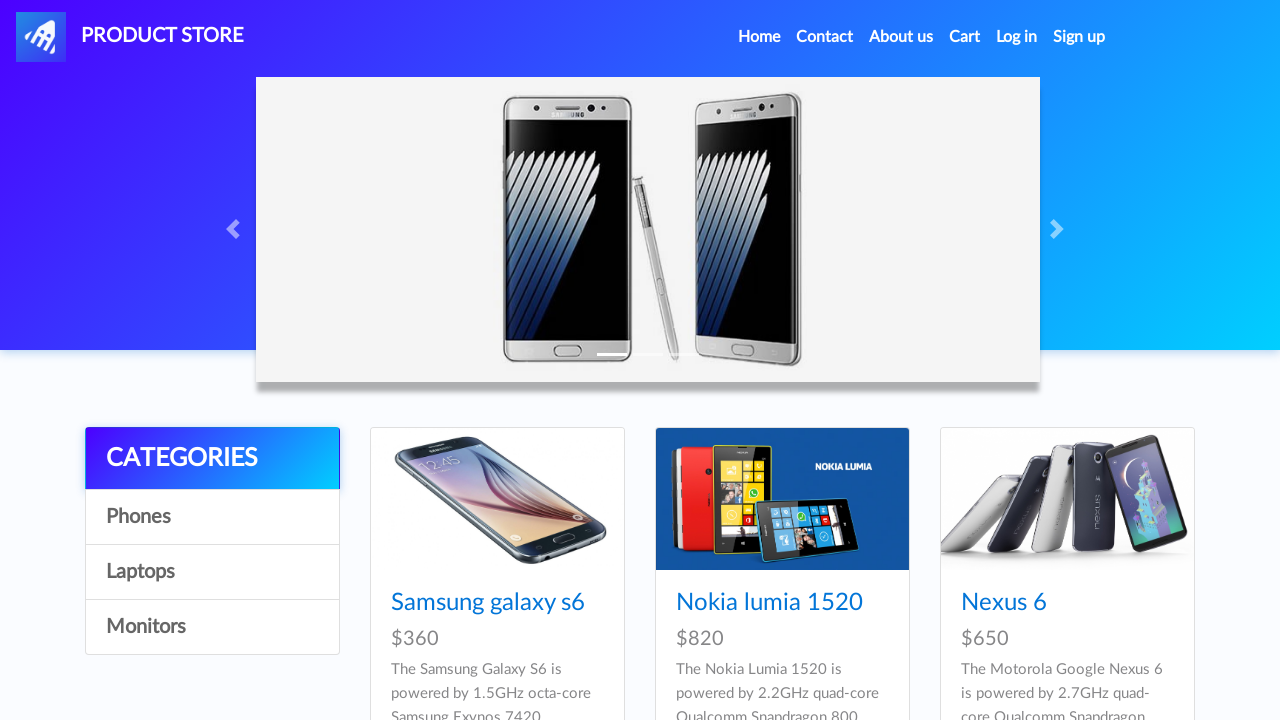

Located phones category button (2nd link in category list)
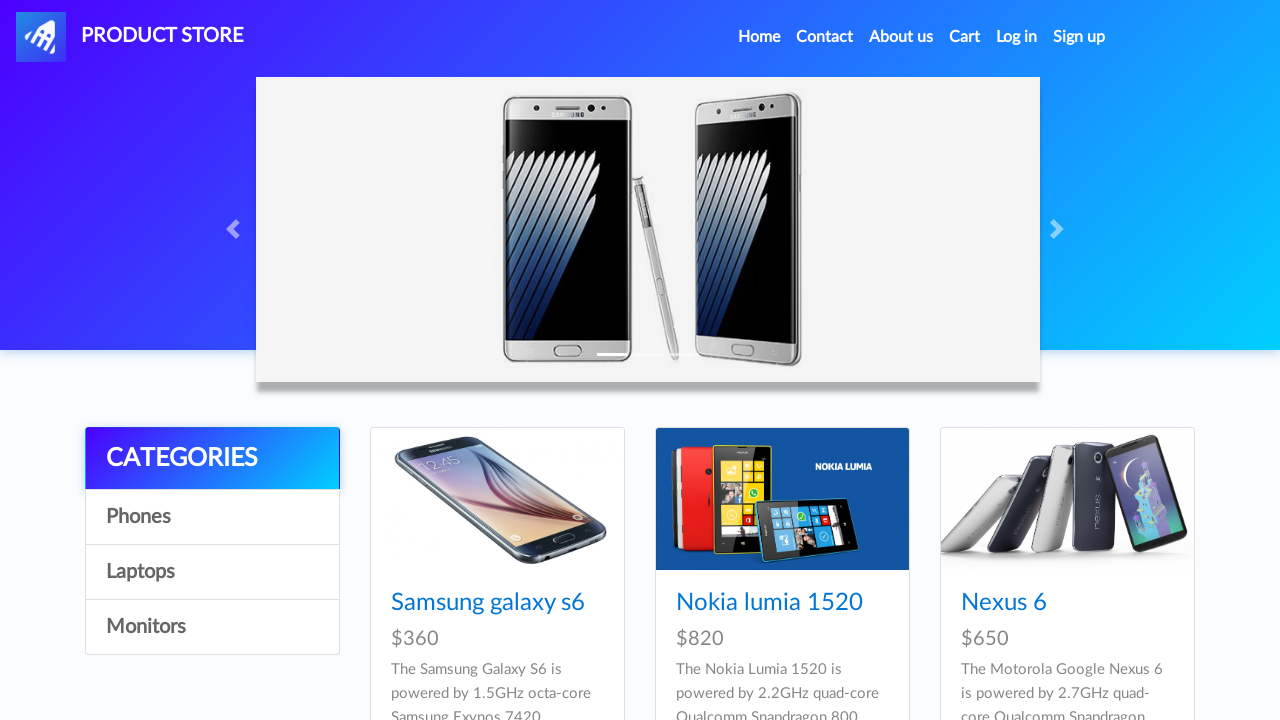

Verified phones category link is visible
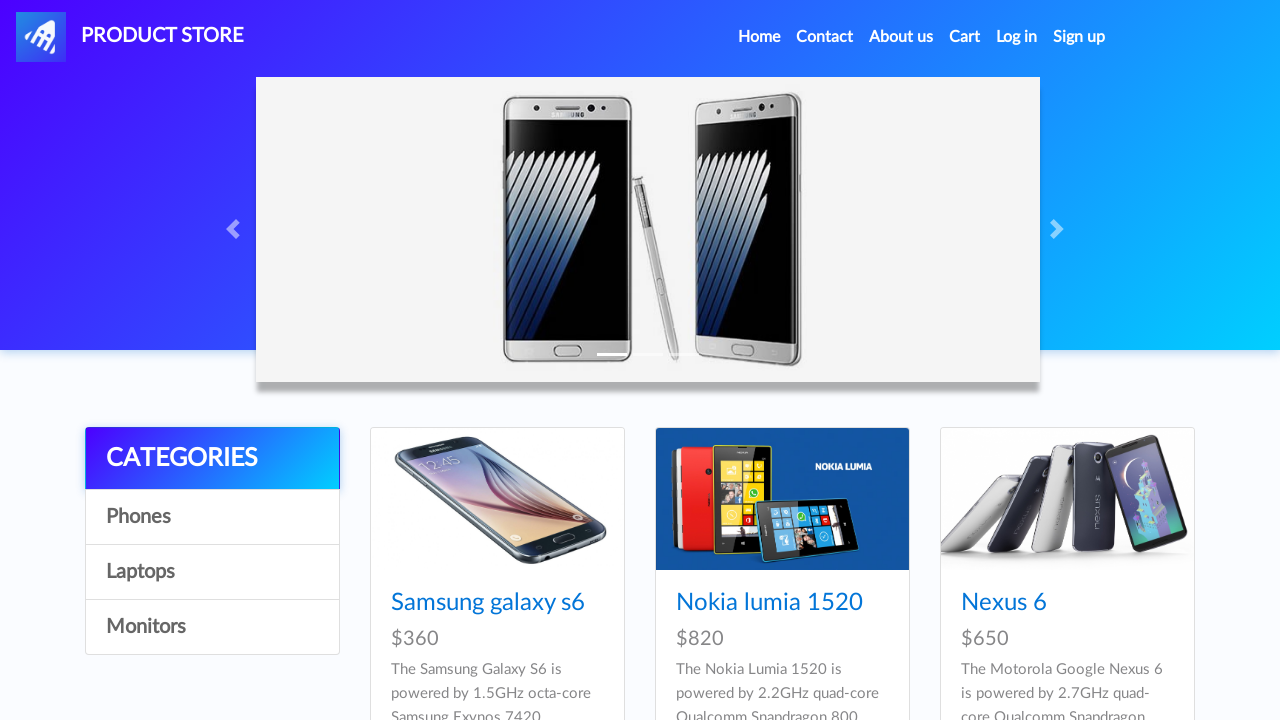

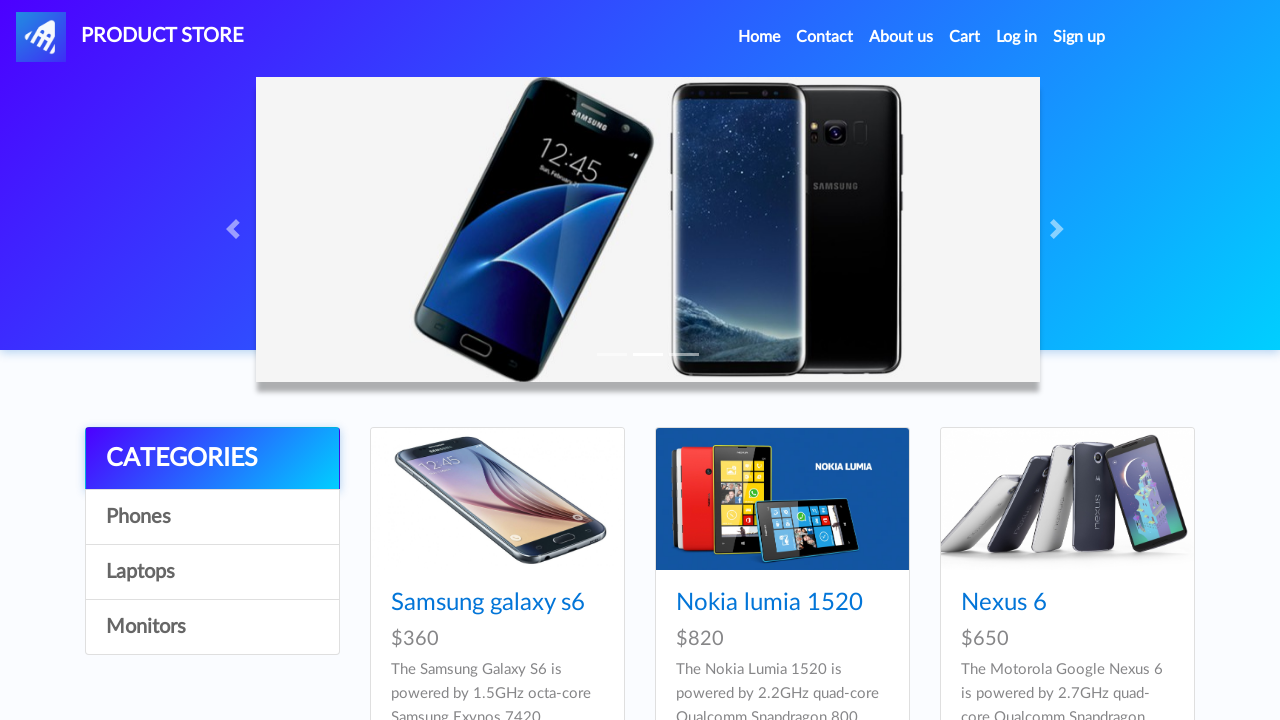